Tests generating an alert box by clicking a button and handling the alert dialog

Starting URL: https://artoftesting.com/samplesiteforselenium

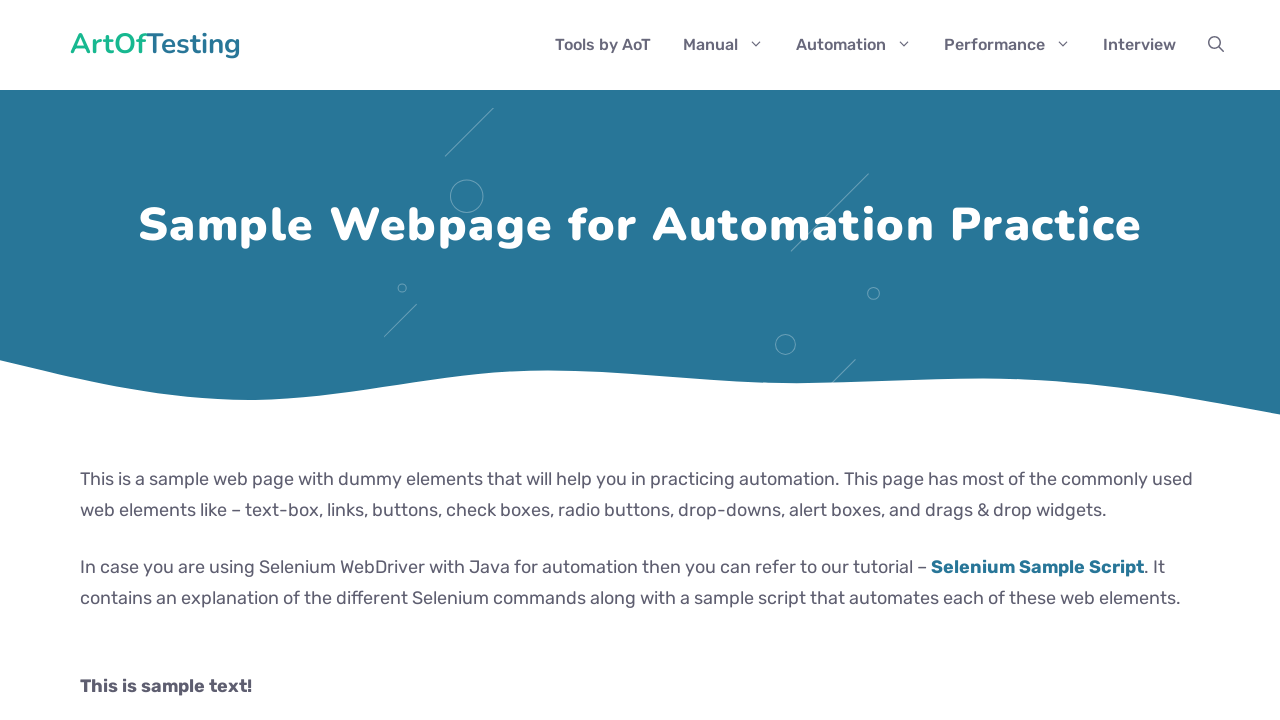

Set up dialog handler to accept alert boxes
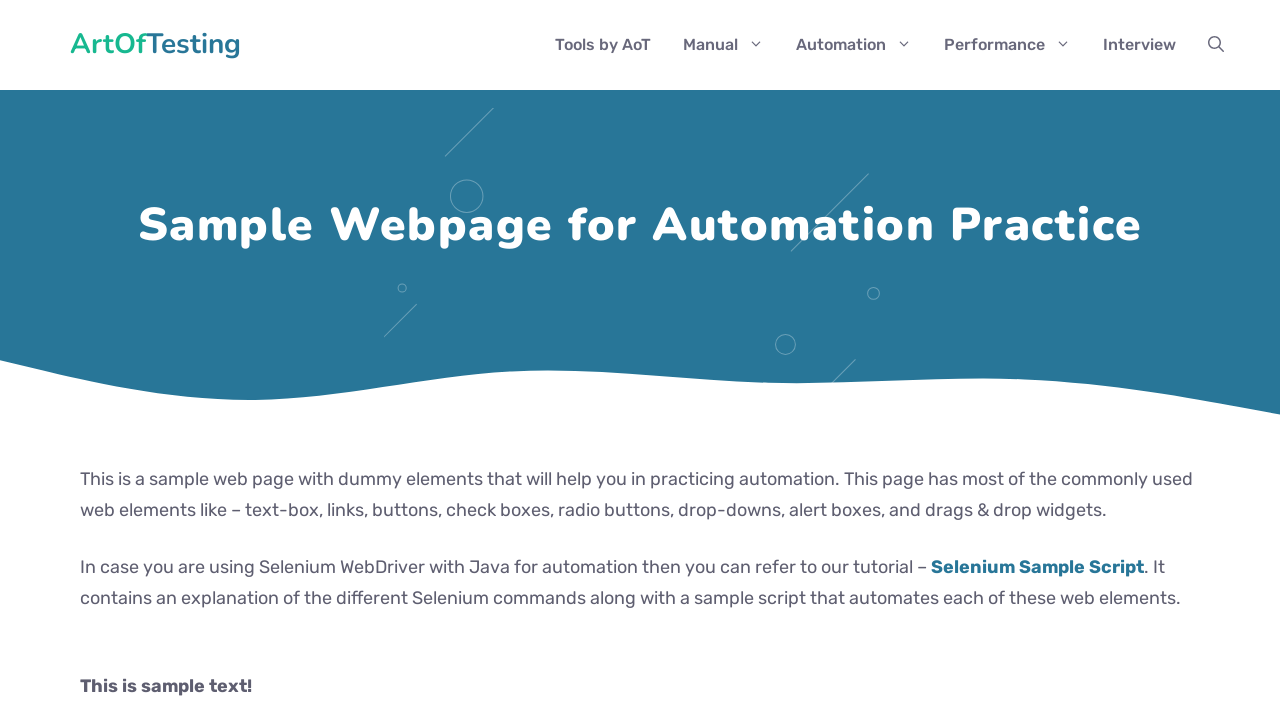

Clicked the Generate Alert Box button at (242, 361) on text=Generate Alert Box
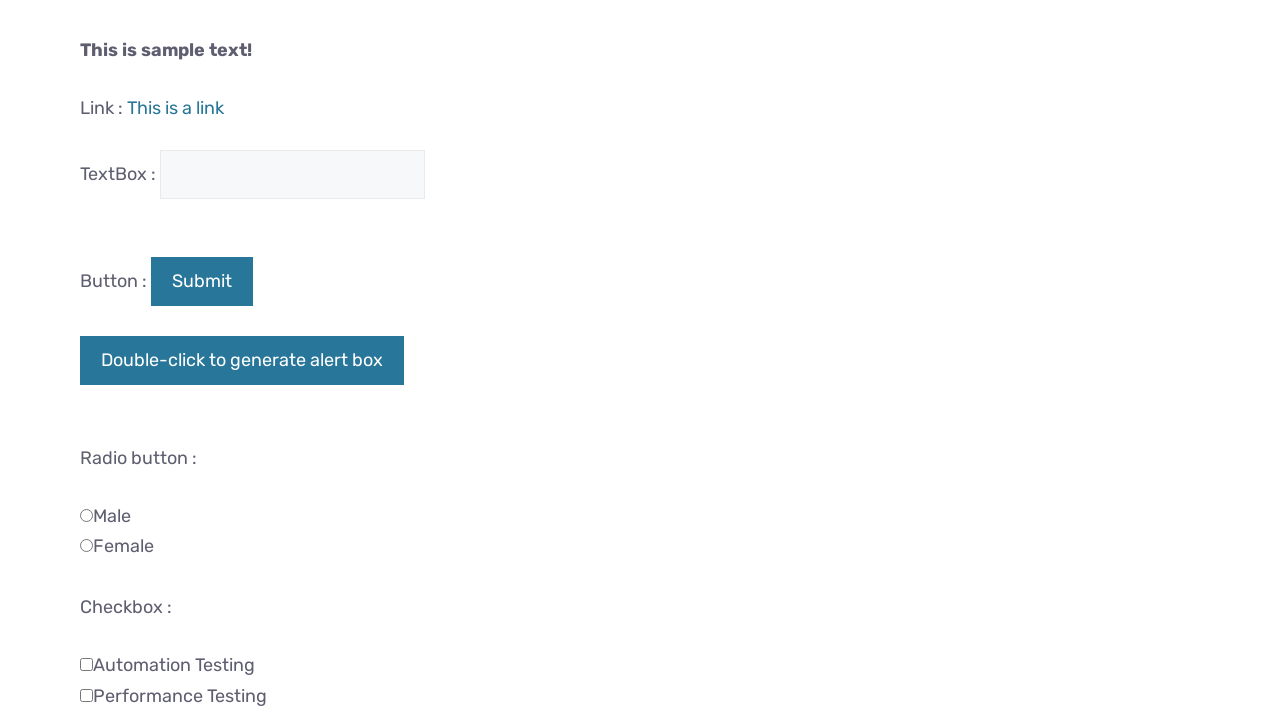

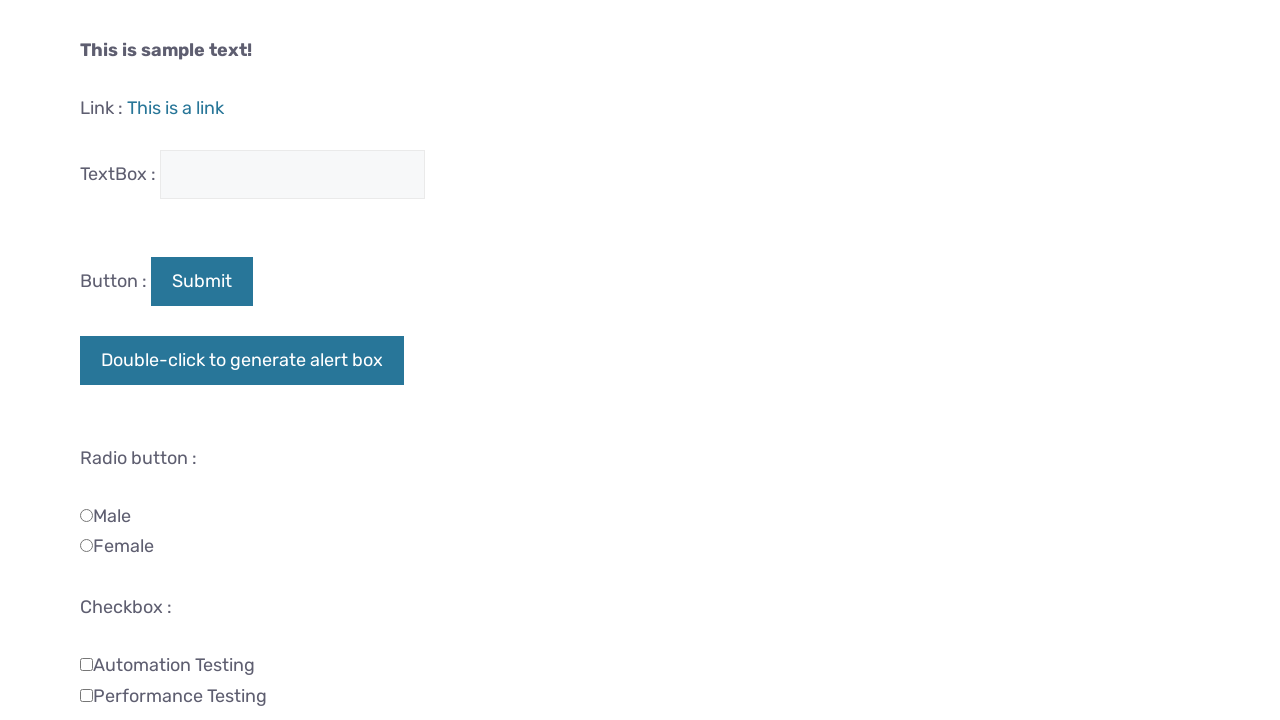